Tests frame handling by interacting with multiple nested frames - filling text inputs in different frames and checking a checkbox in a child frame

Starting URL: https://ui.vision/demo/webtest/frames/

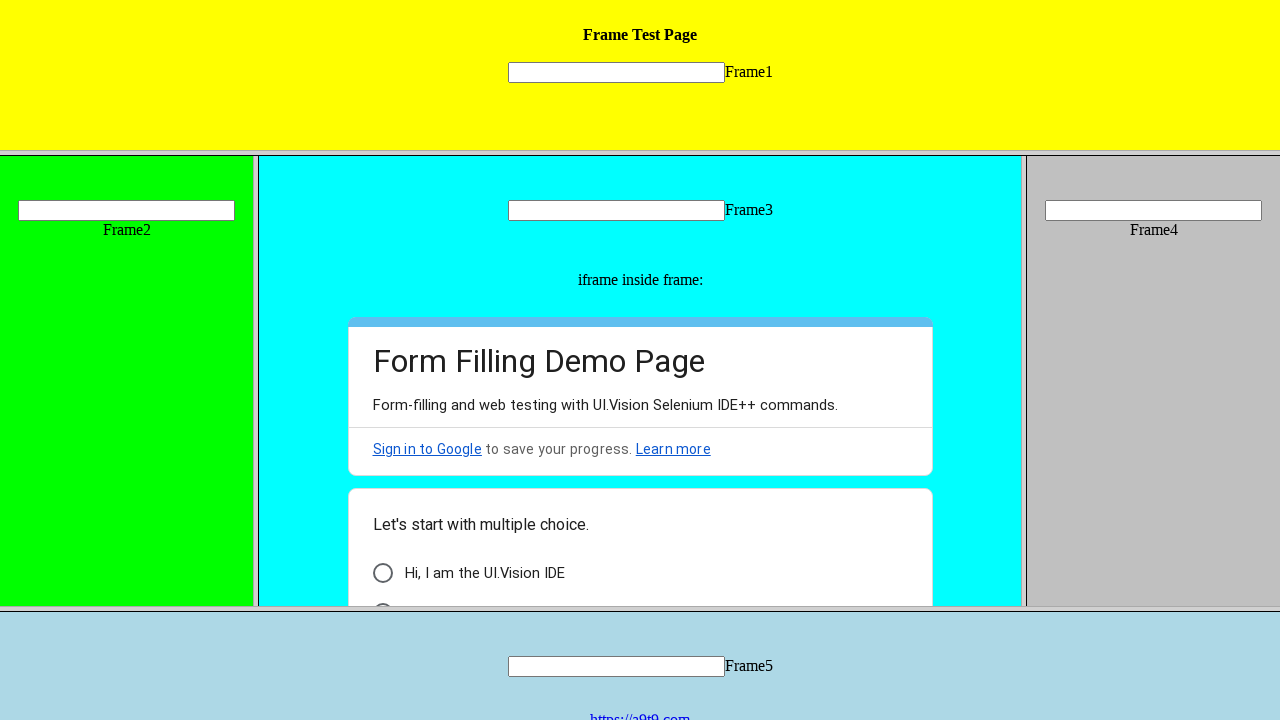

Retrieved frame 1 by URL
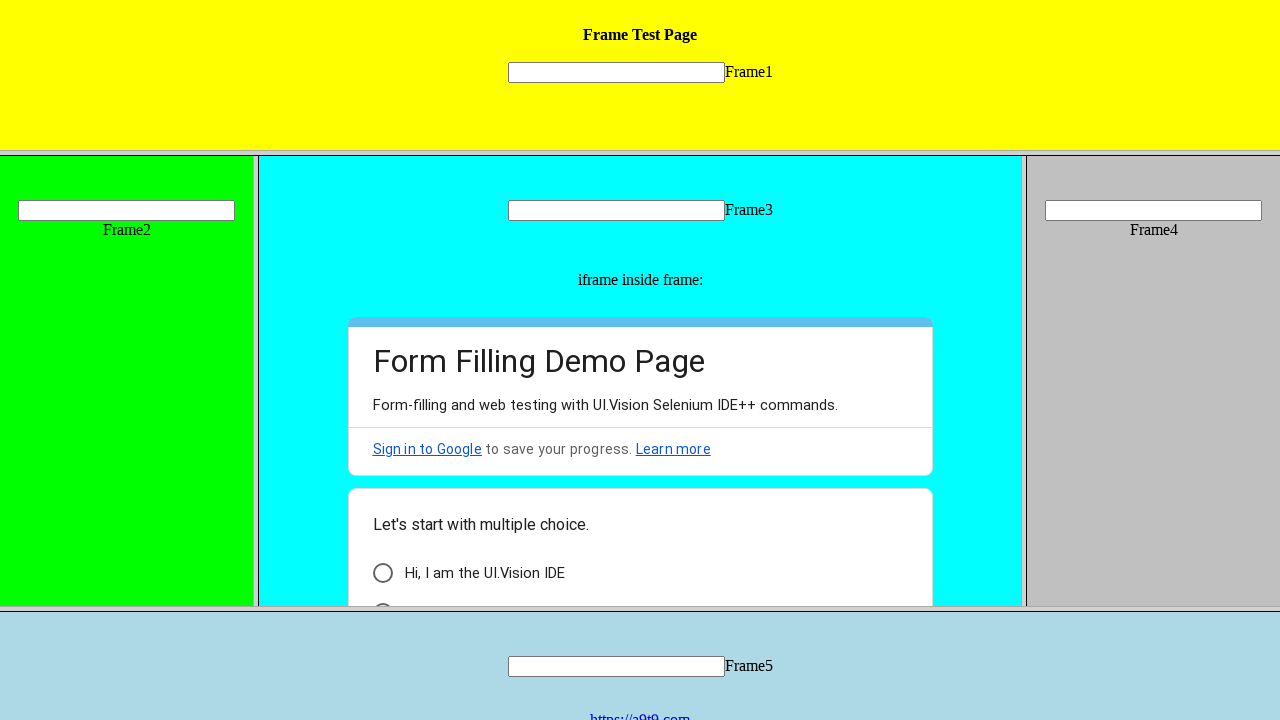

Filled text input in frame 1 with 'Hello TestUser' on //input[@name='mytext1']
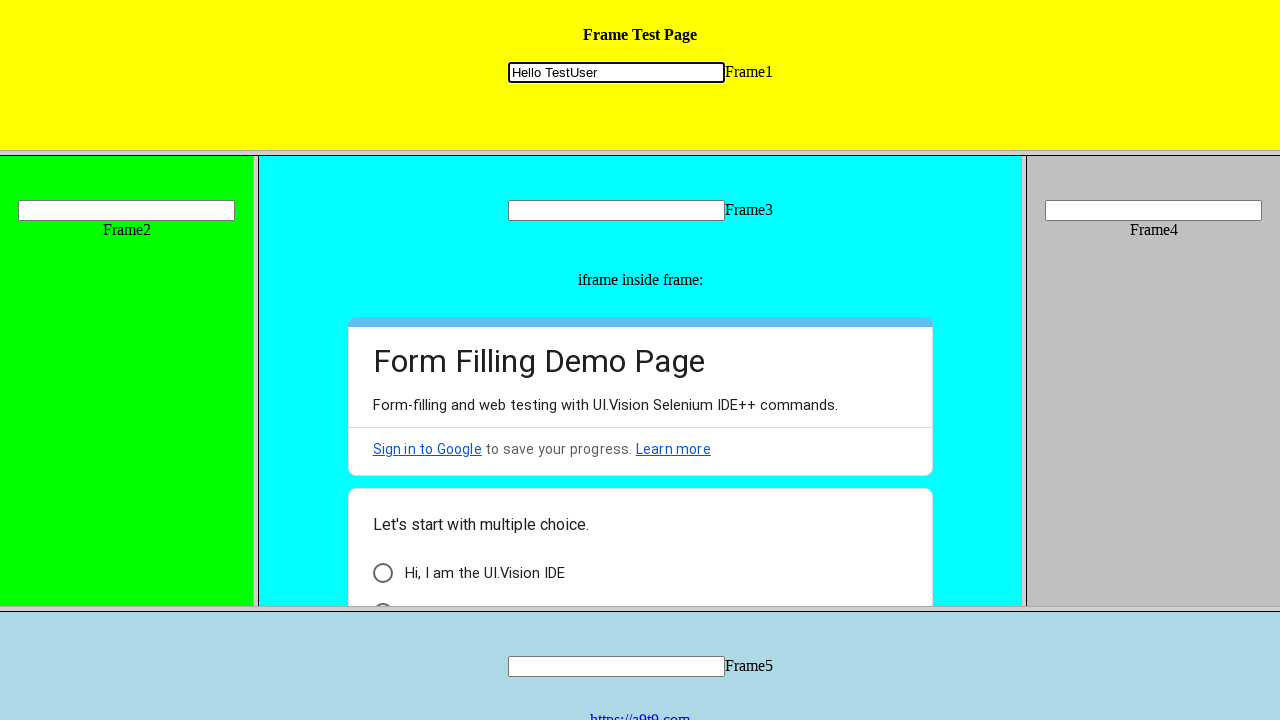

Located text input in frame 2
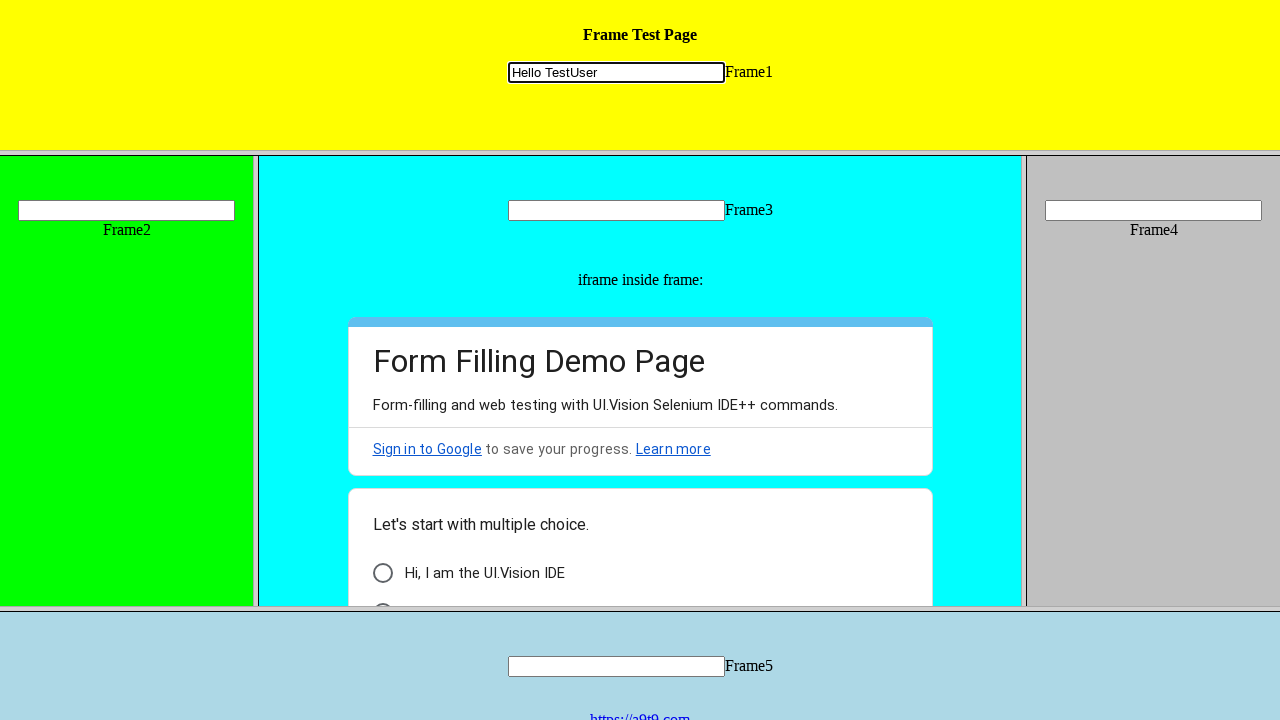

Filled text input in frame 2 with 'Hello from frame 2' on frame[src='frame_2.html'] >> internal:control=enter-frame >> xpath=//input[@name
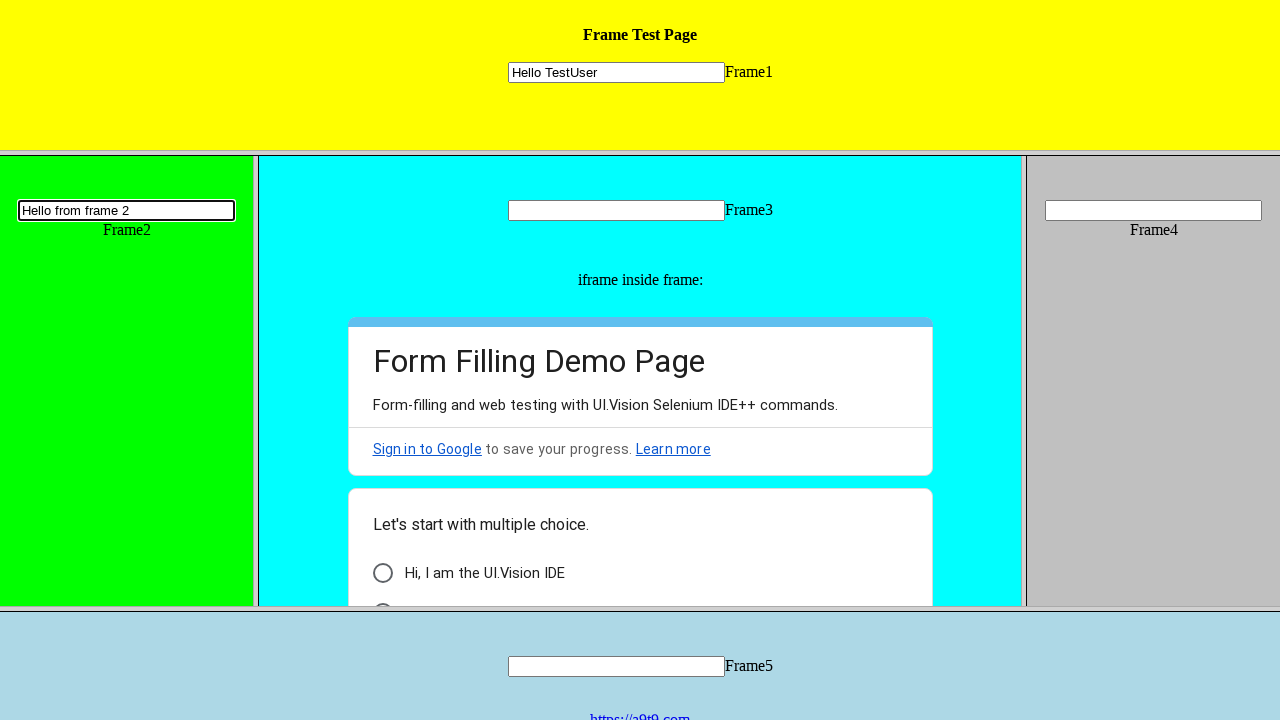

Retrieved frame 3 by URL
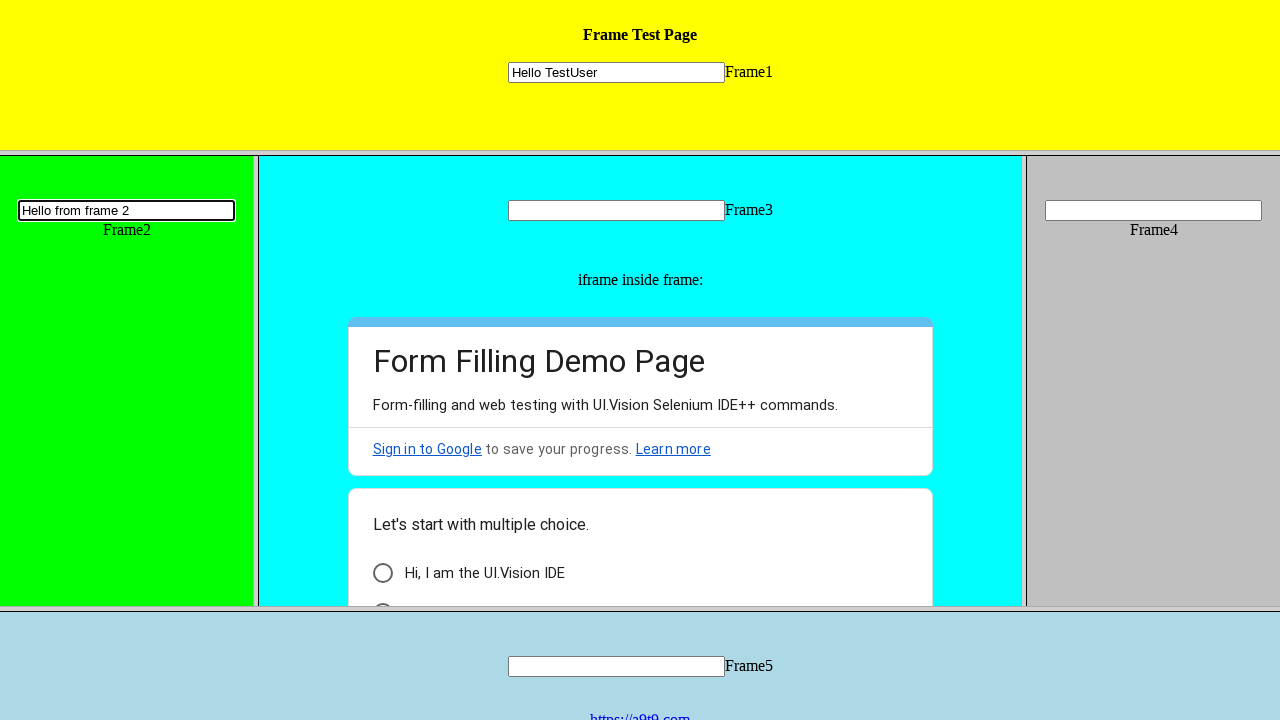

Retrieved 1 child frame(s) from frame 3
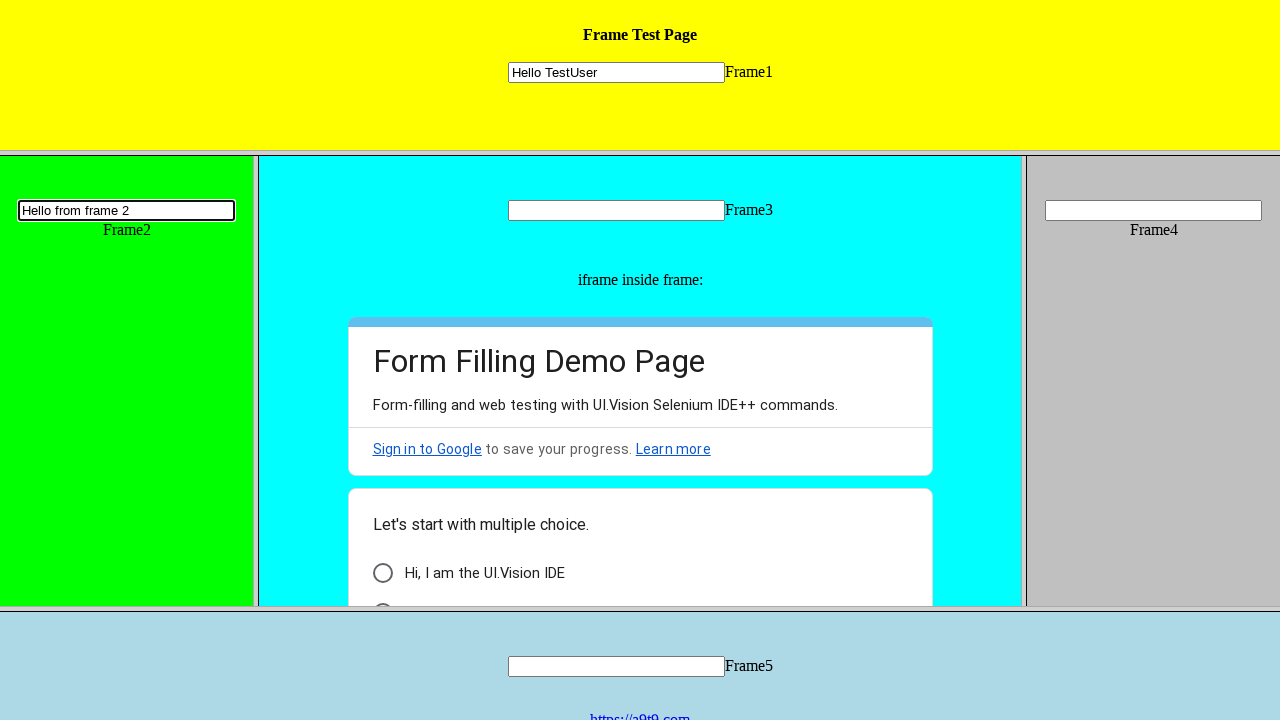

Checked checkbox in child frame of frame 3 at (382, 480) on xpath=//div[@id='i21']
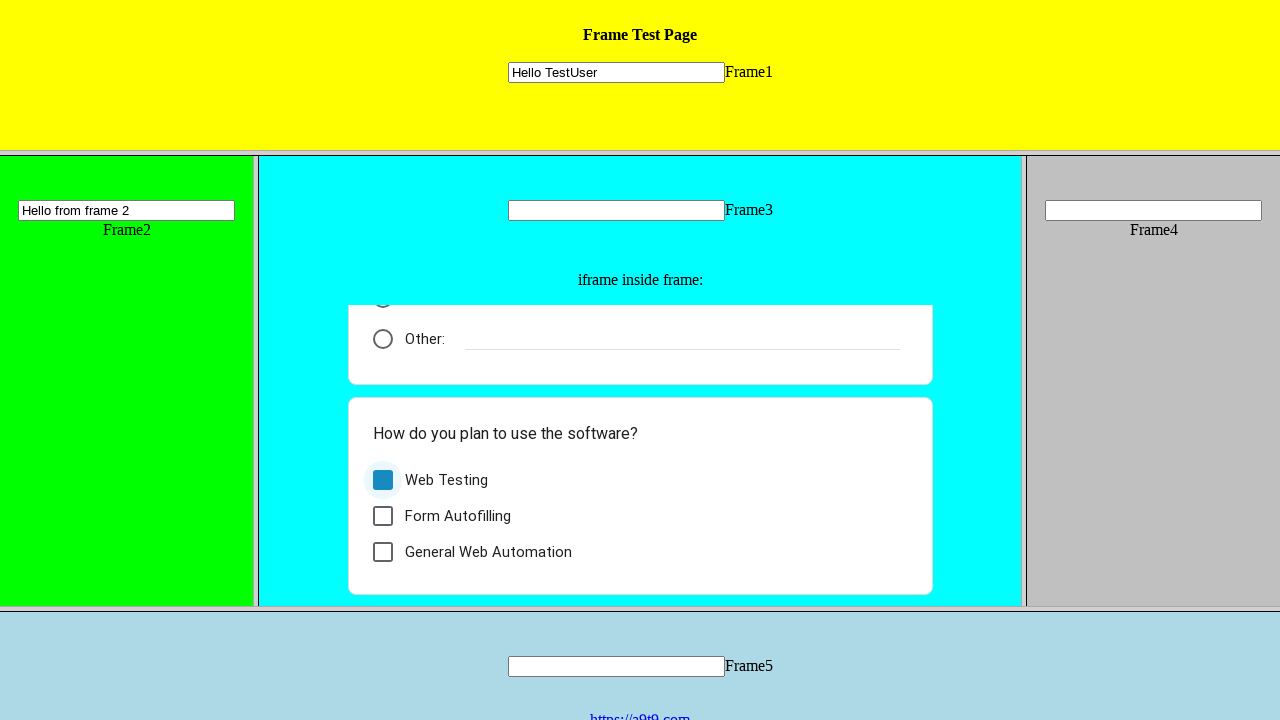

Waited 2000ms for actions to complete
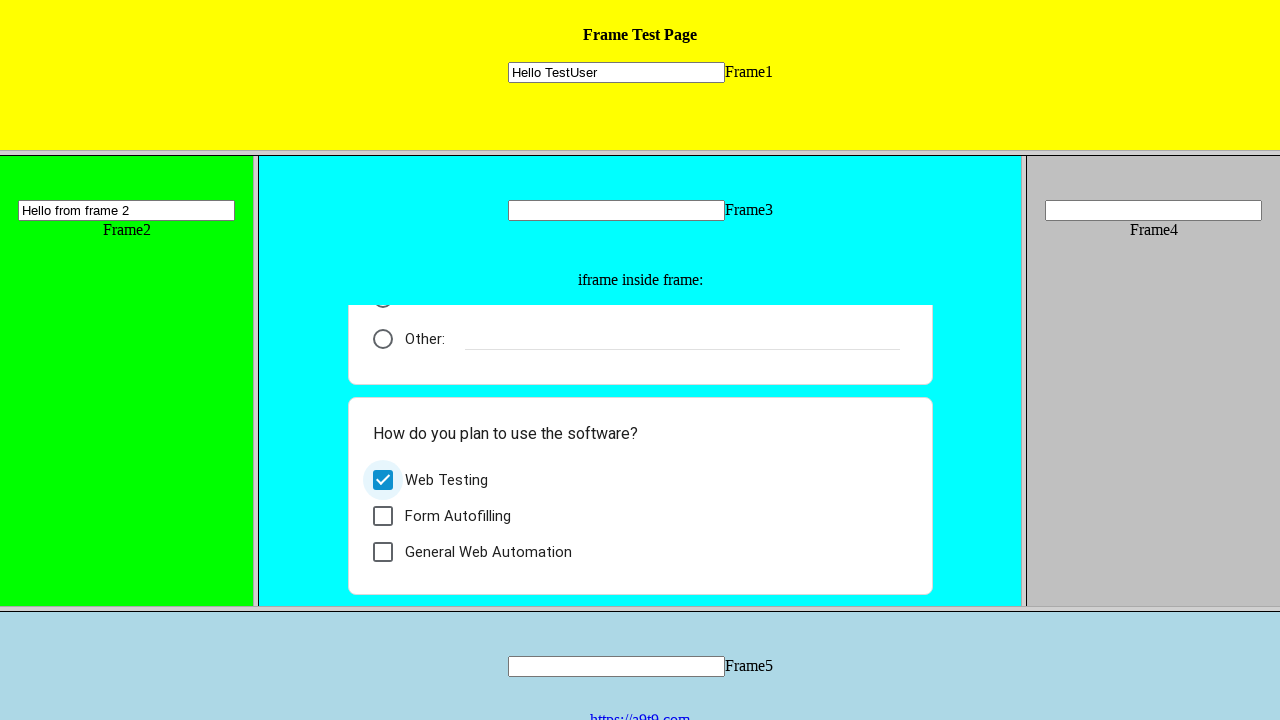

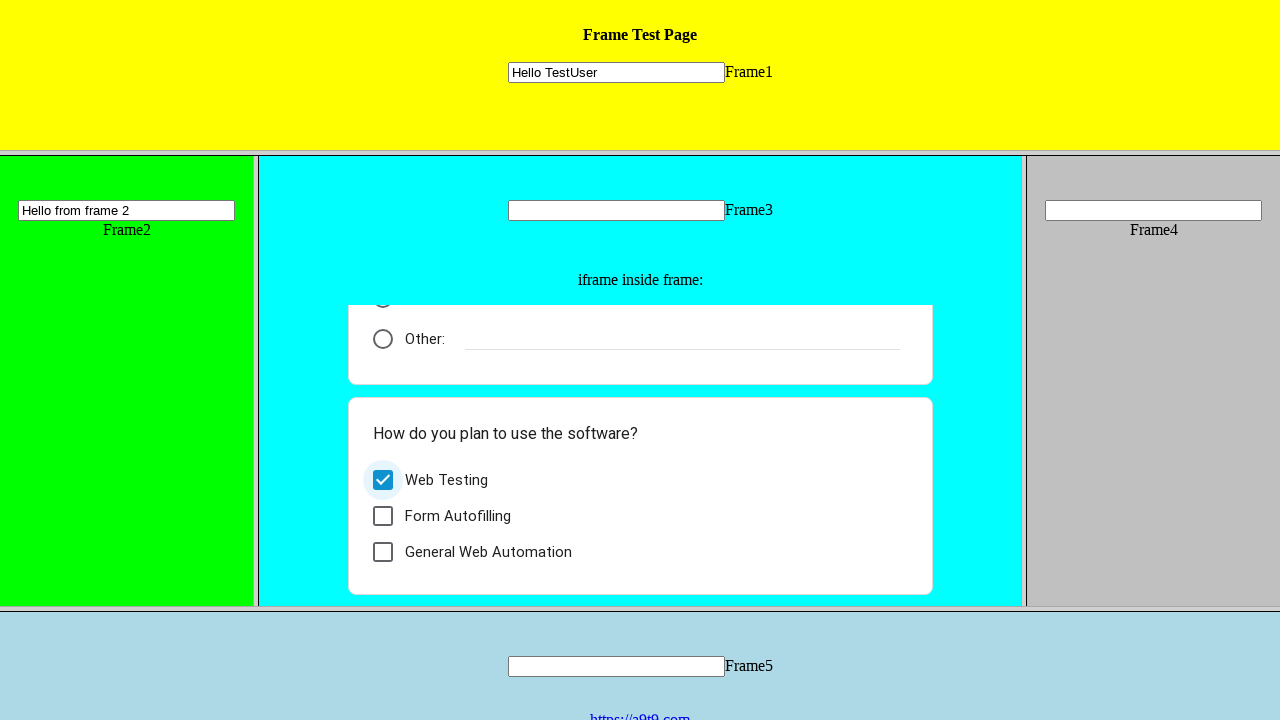